Automates playing the 2048 game by sending arrow key sequences until the game ends

Starting URL: https://play2048.co/

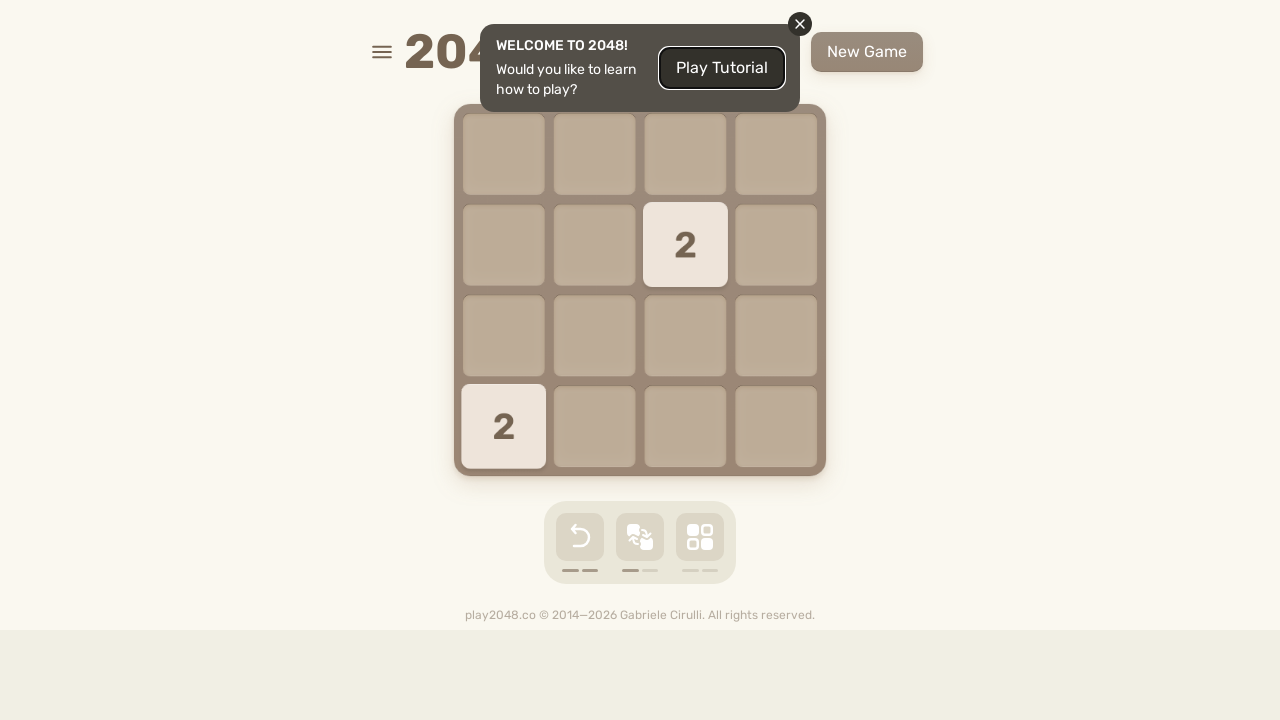

Navigated to DemoQA dynamic properties page
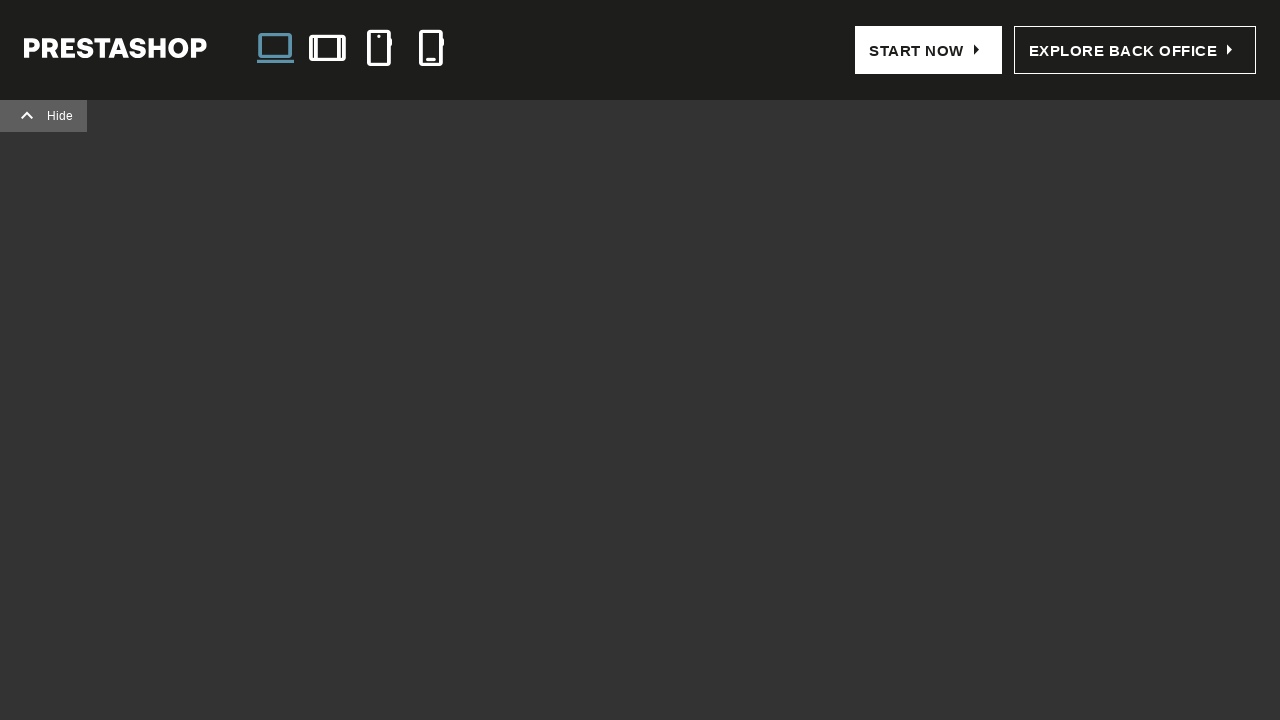

Button 'Visible After 5 Seconds' became visible after waiting
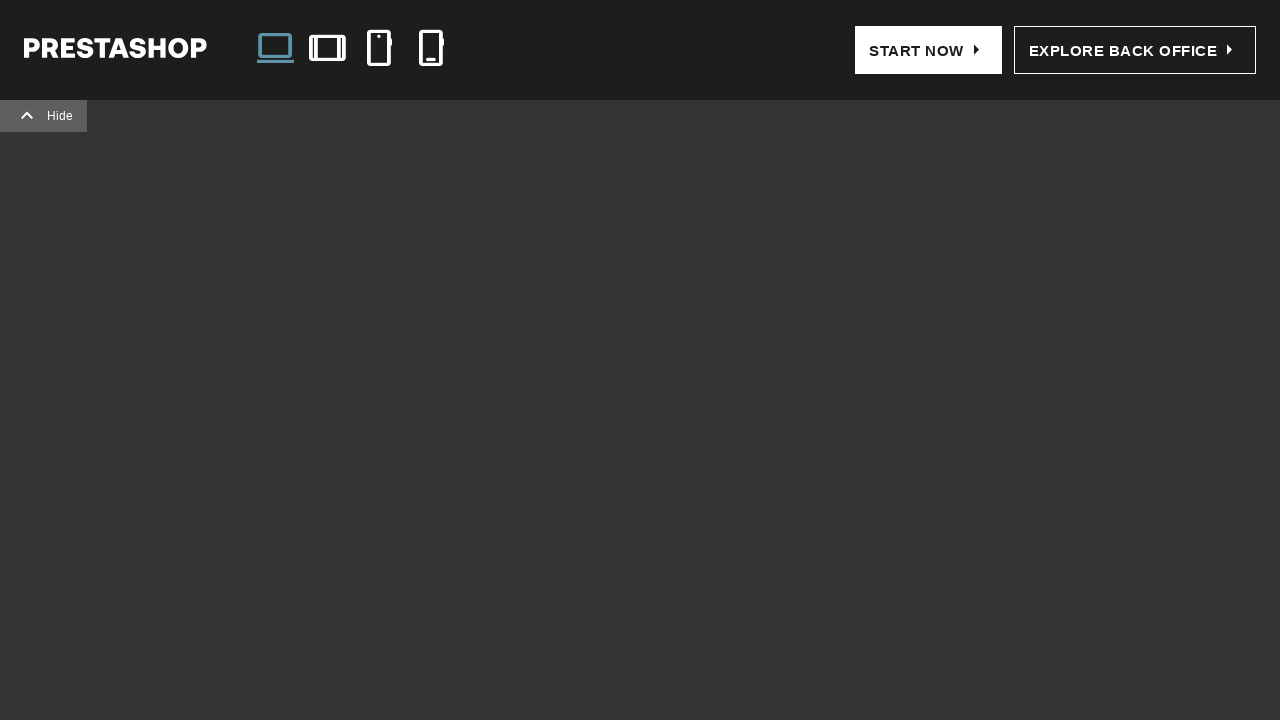

Verified button 'Visible After 5 Seconds' is enabled
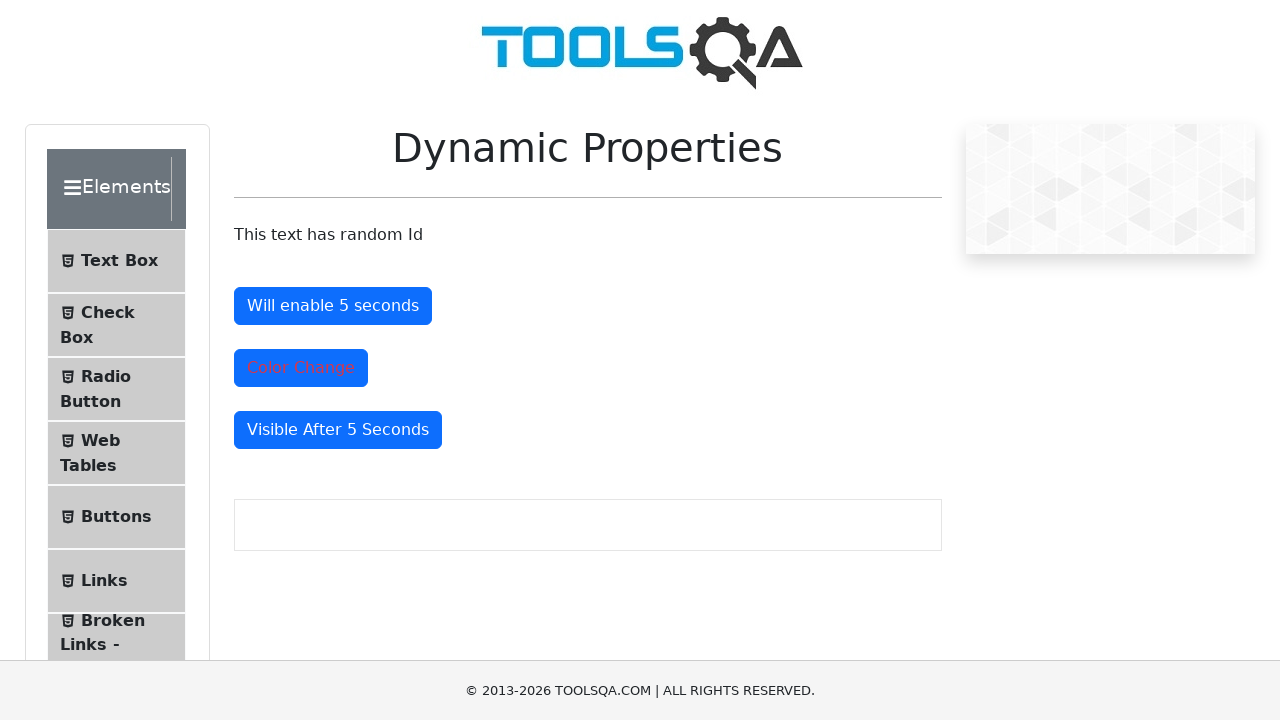

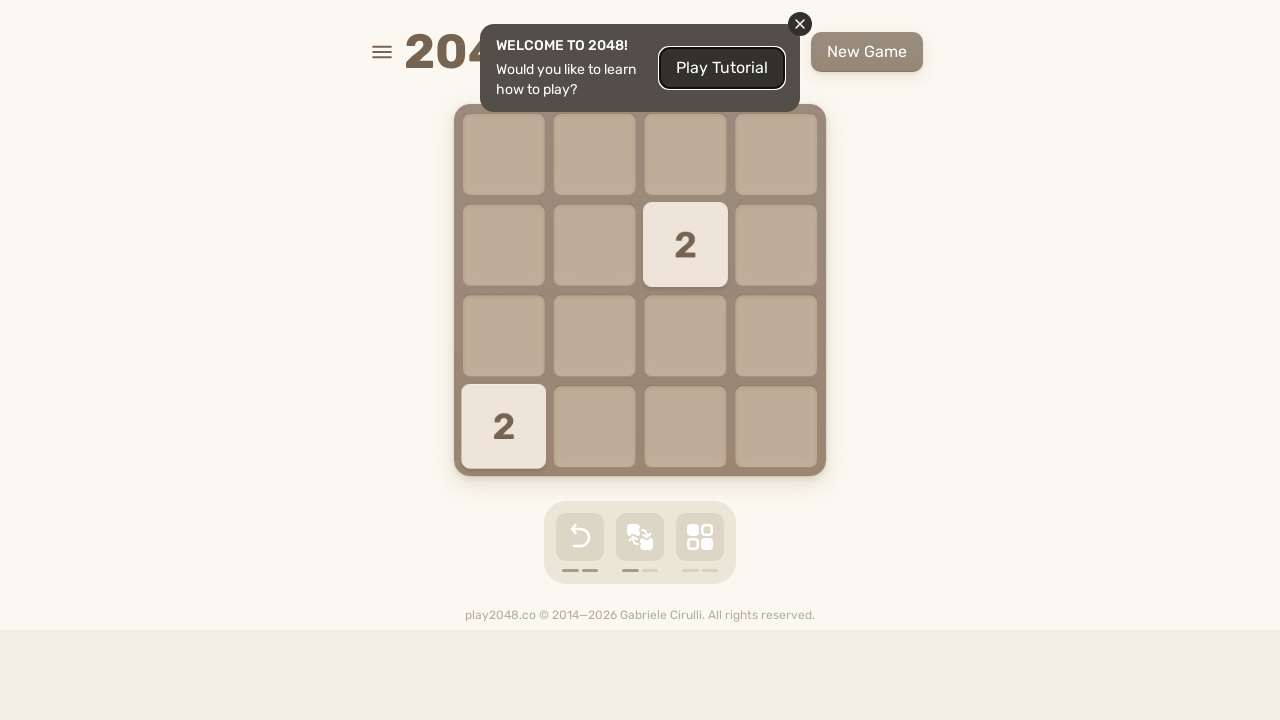